Tests jQuery UI drag and drop functionality by dragging an element from source to destination within an iframe

Starting URL: https://jqueryui.com/droppable

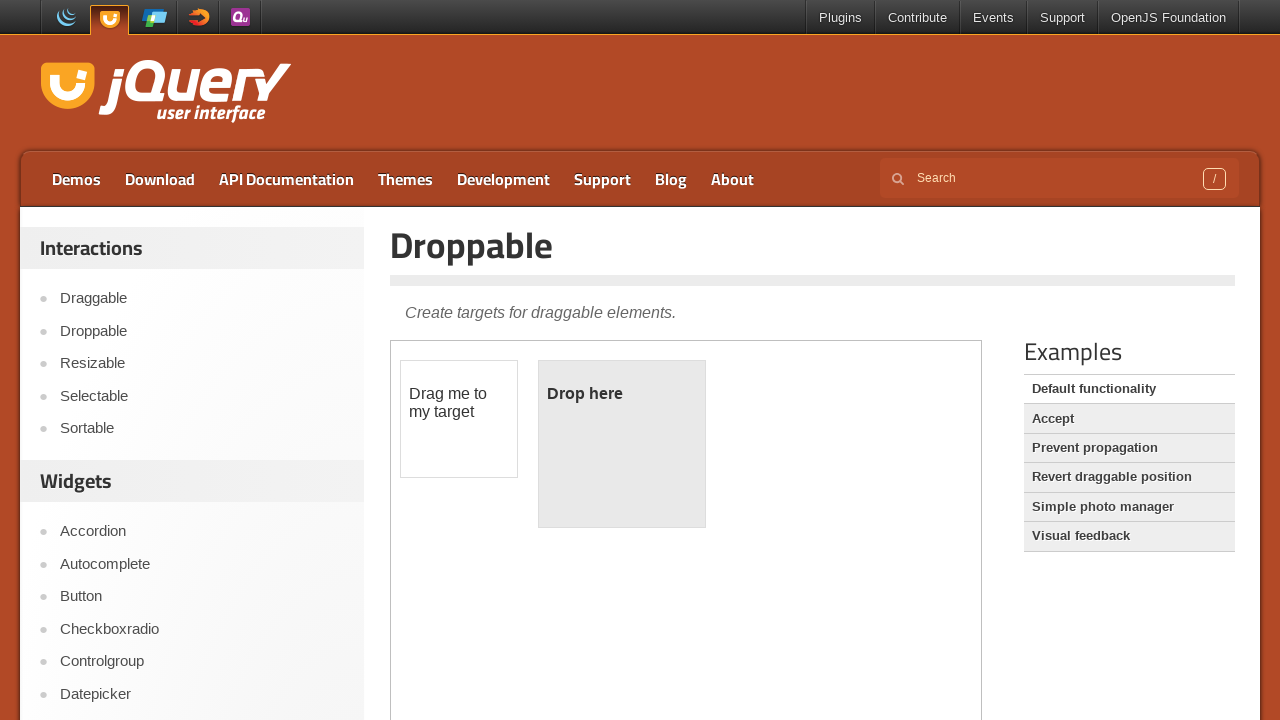

Located the iframe containing the droppable demo
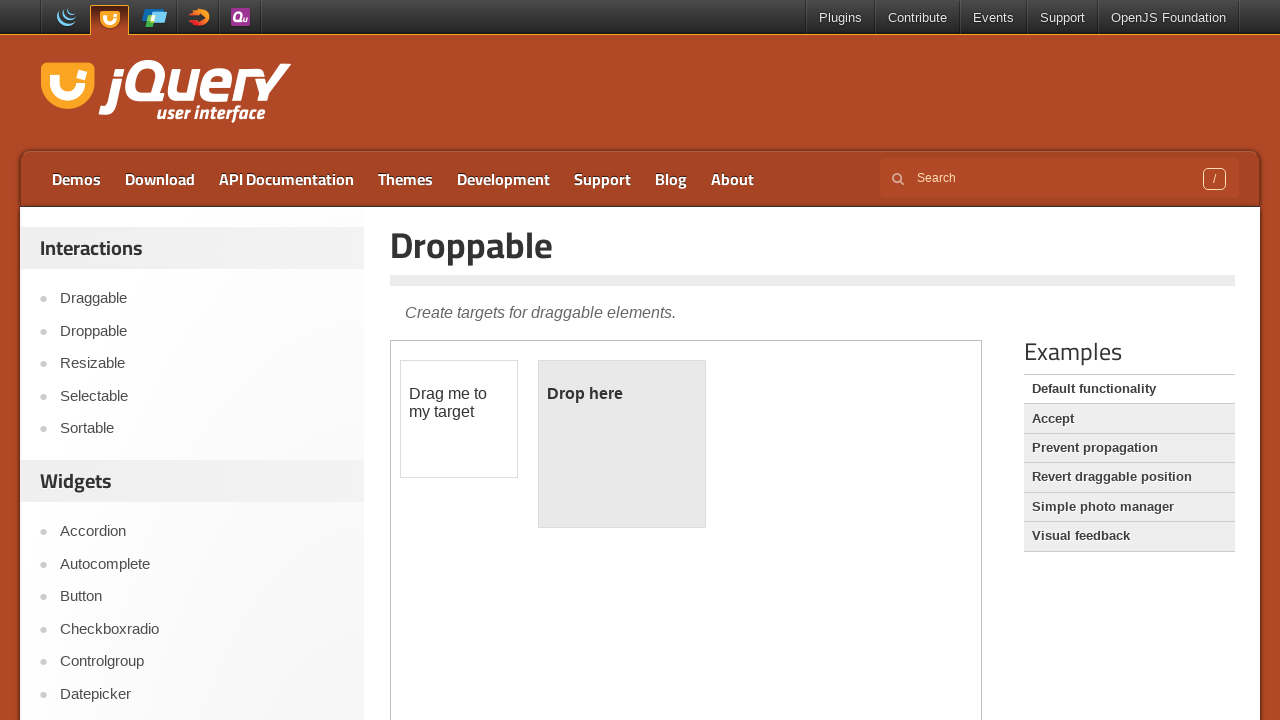

Located the draggable element within the iframe
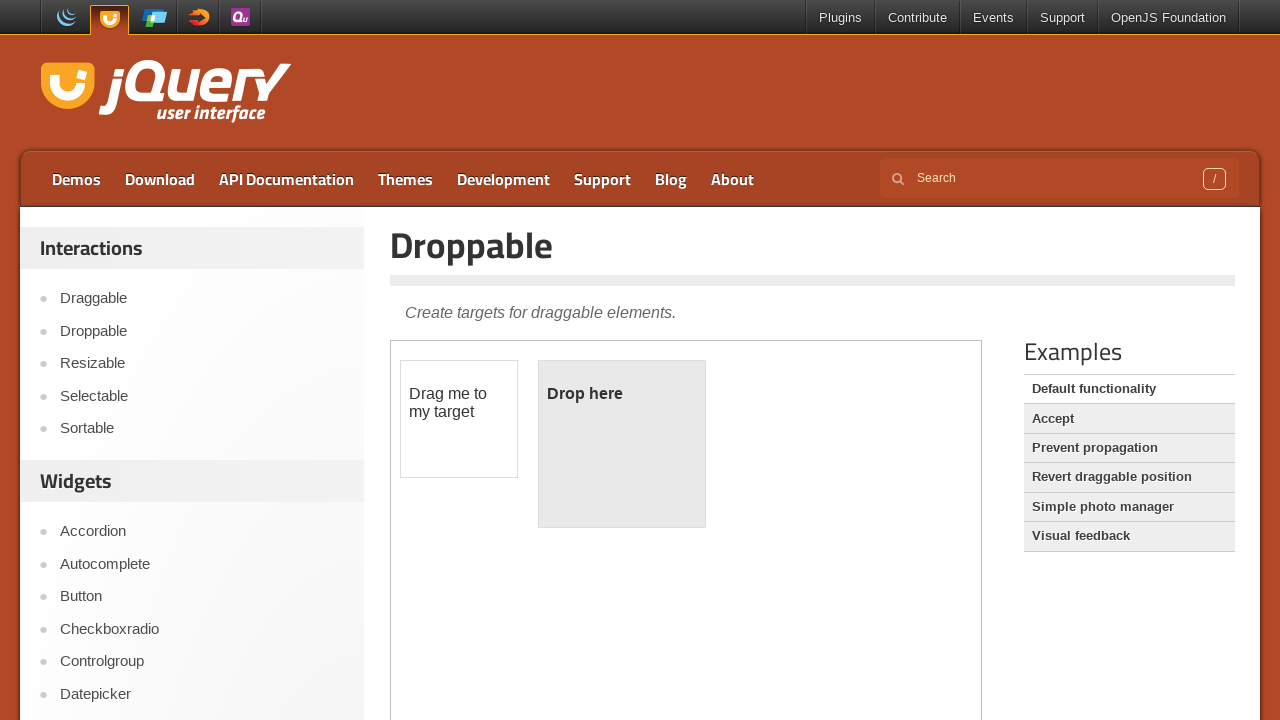

Located the droppable element within the iframe
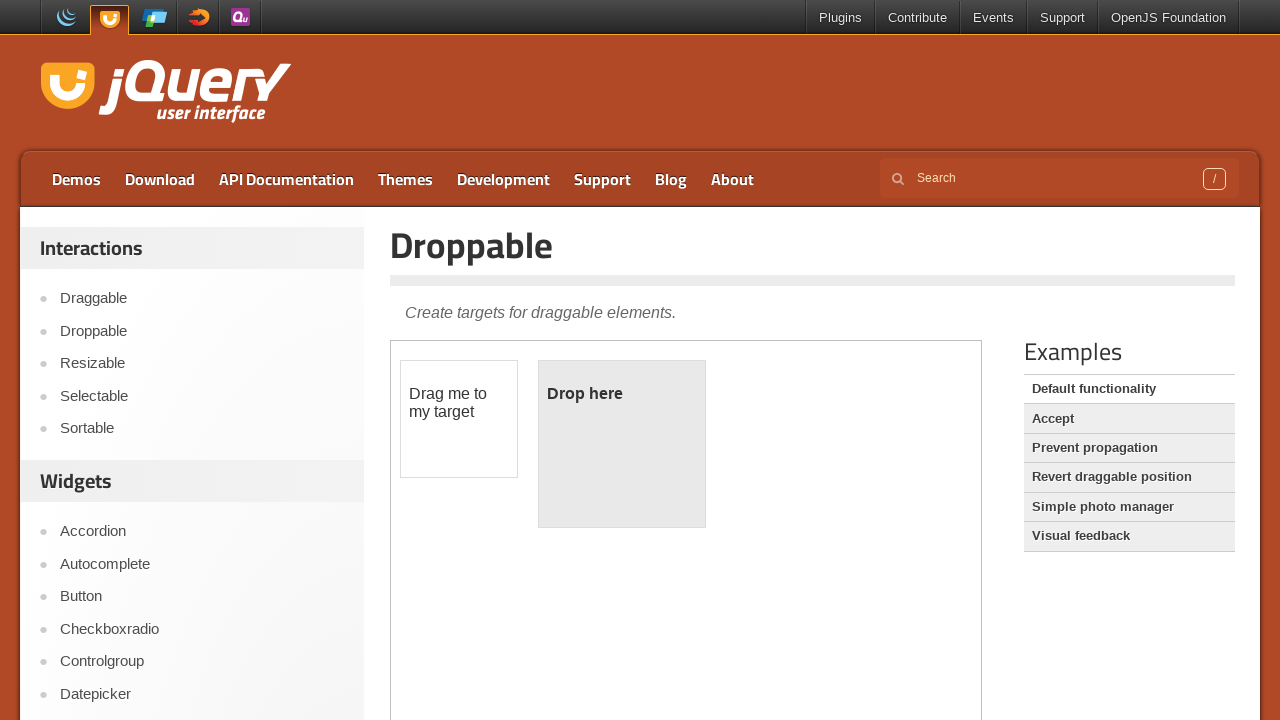

Dragged the draggable element to the droppable element at (622, 444)
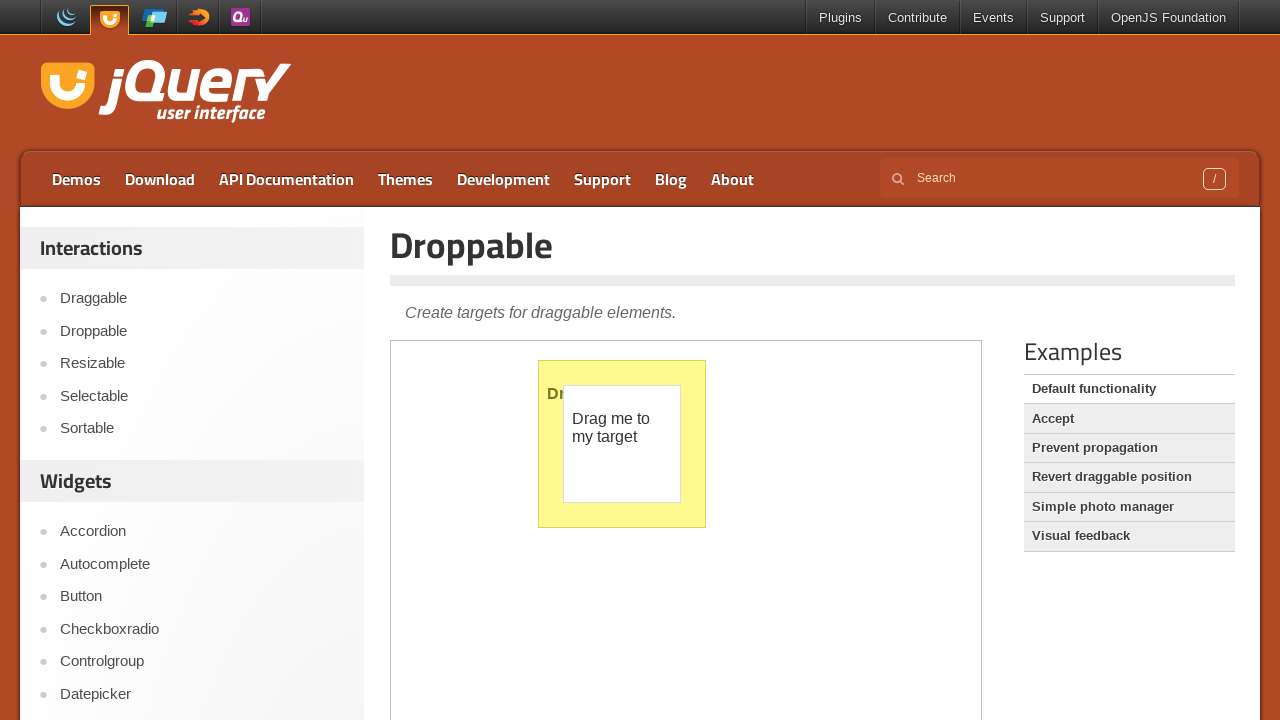

Waited 1500ms to observe the drag and drop result
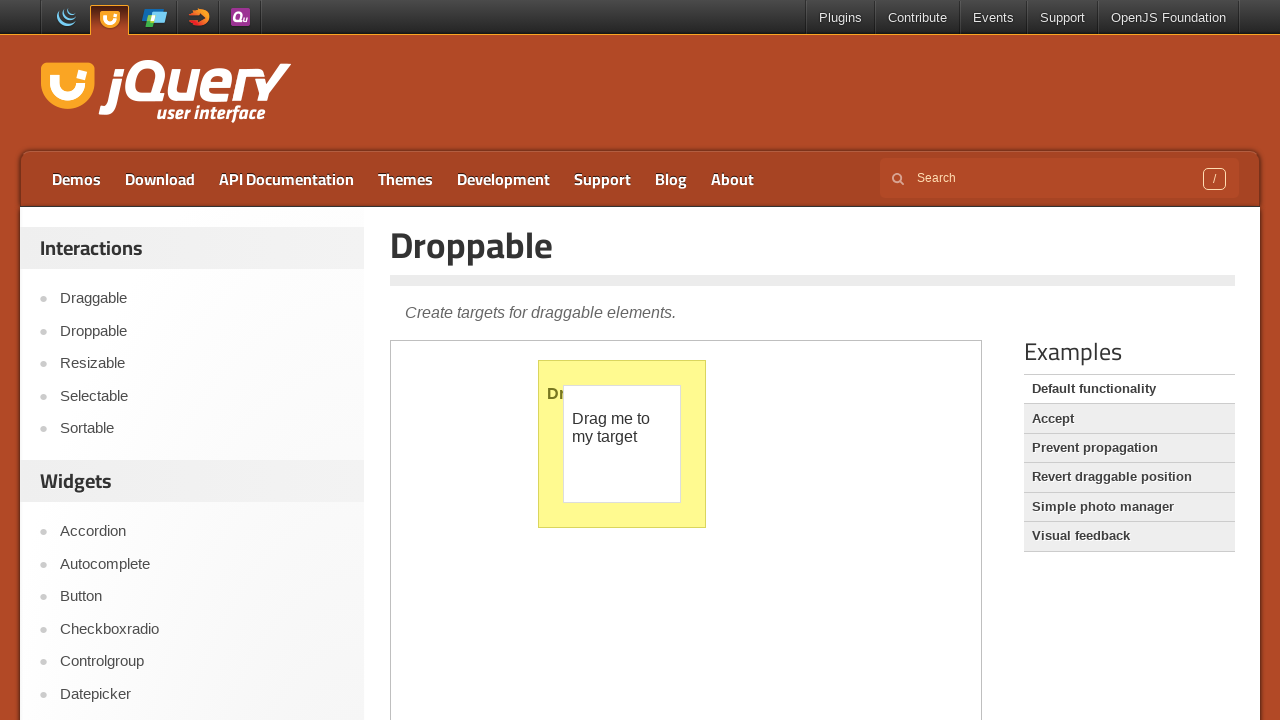

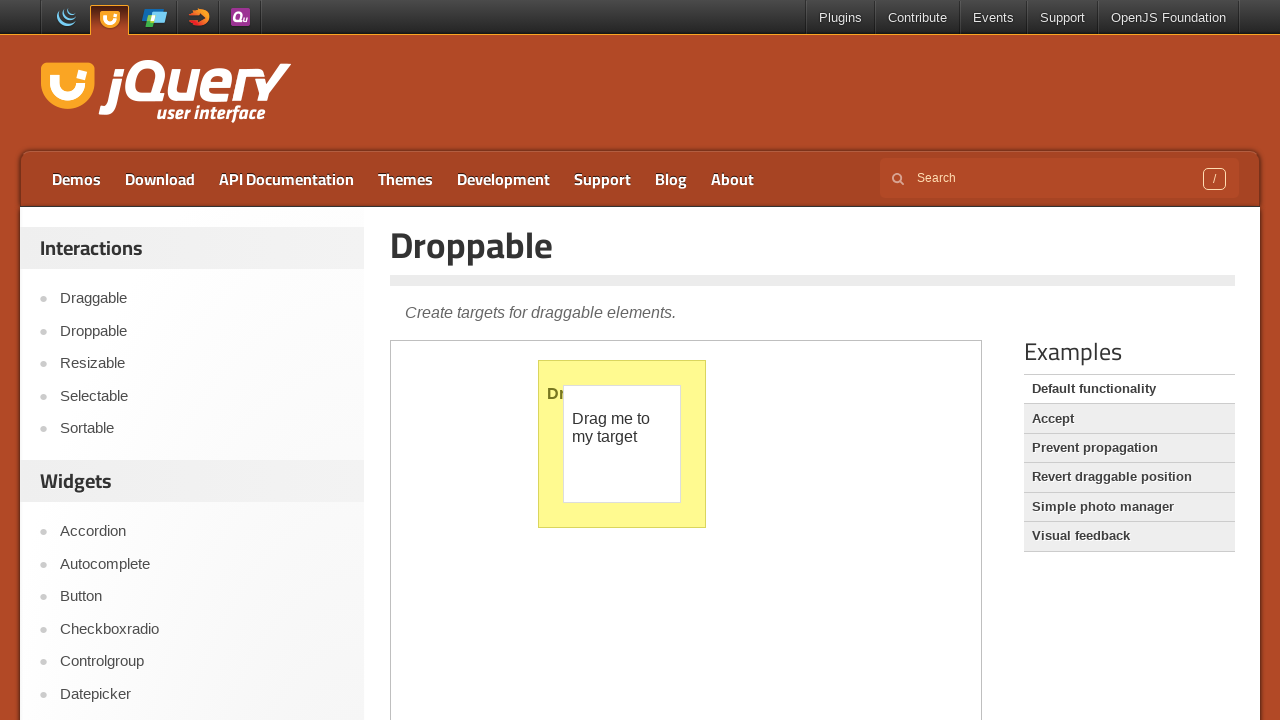